Navigates to OrangeHRM demo site and clicks on the "Forgot your password?" link to access the password reset functionality.

Starting URL: https://opensource-demo.orangehrmlive.com/

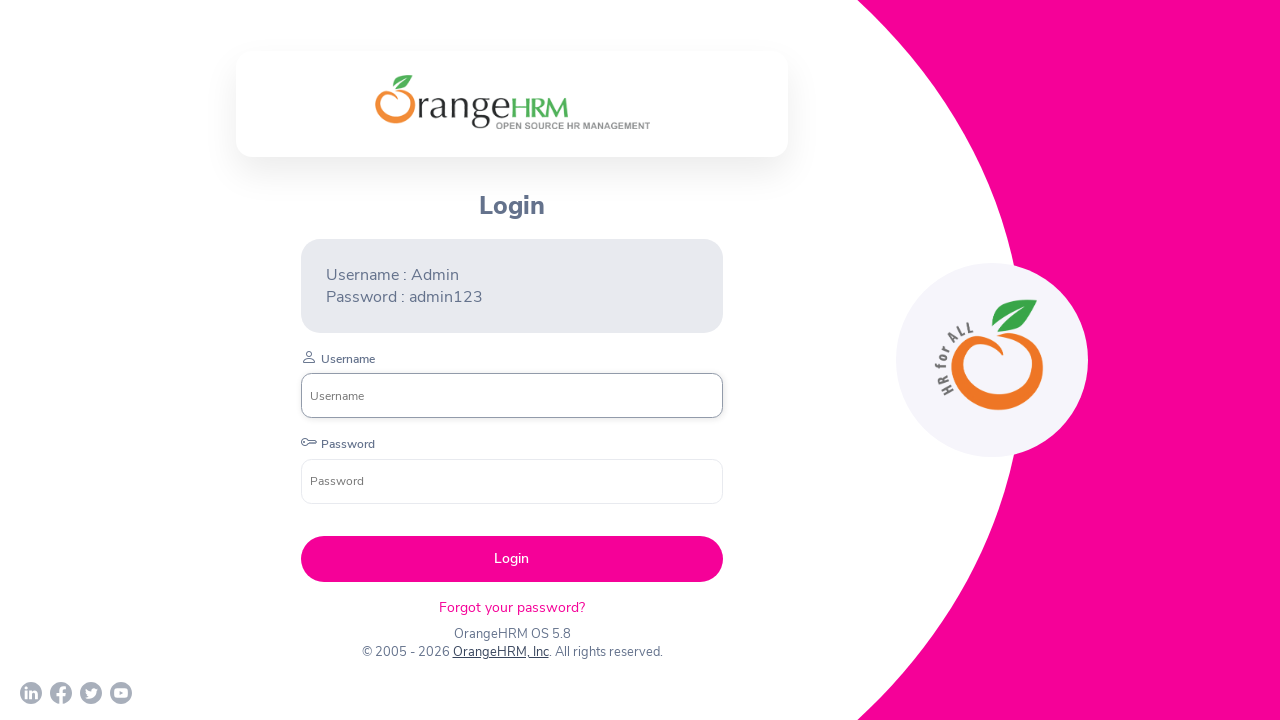

Navigated to OrangeHRM demo site
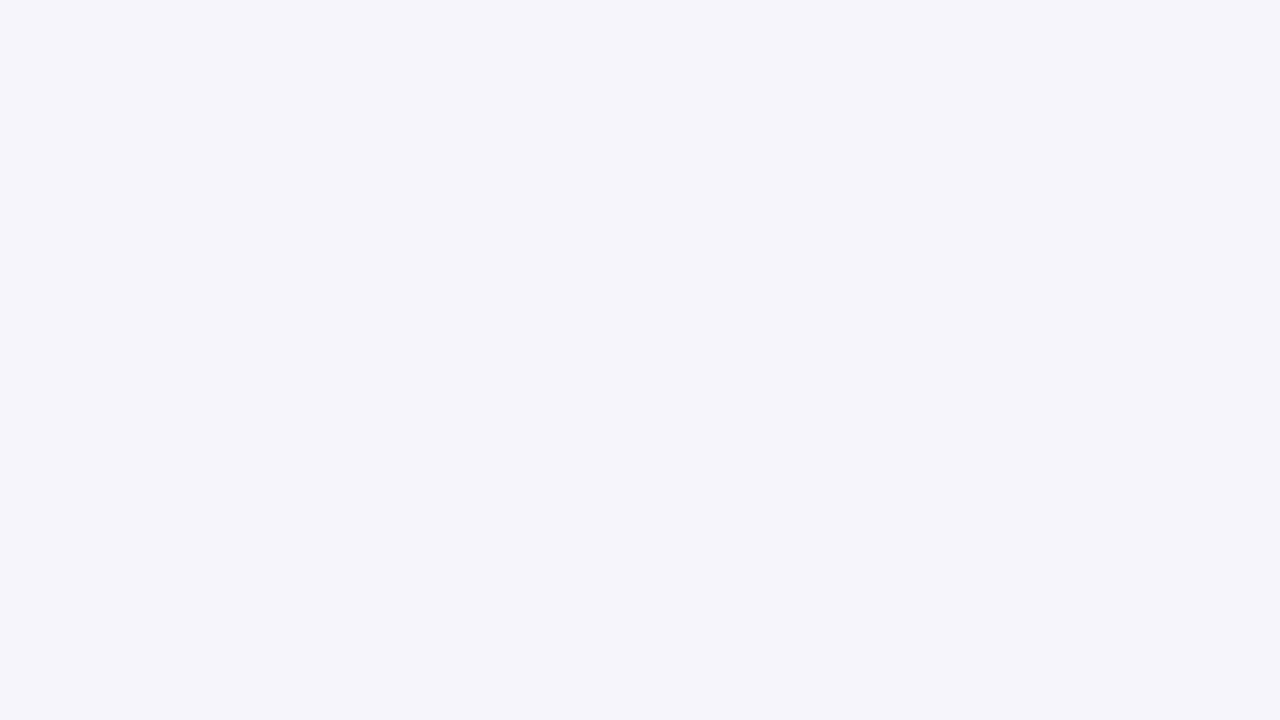

Clicked on 'Forgot your password?' link to access password reset functionality at (512, 607) on text=Forgot your password?
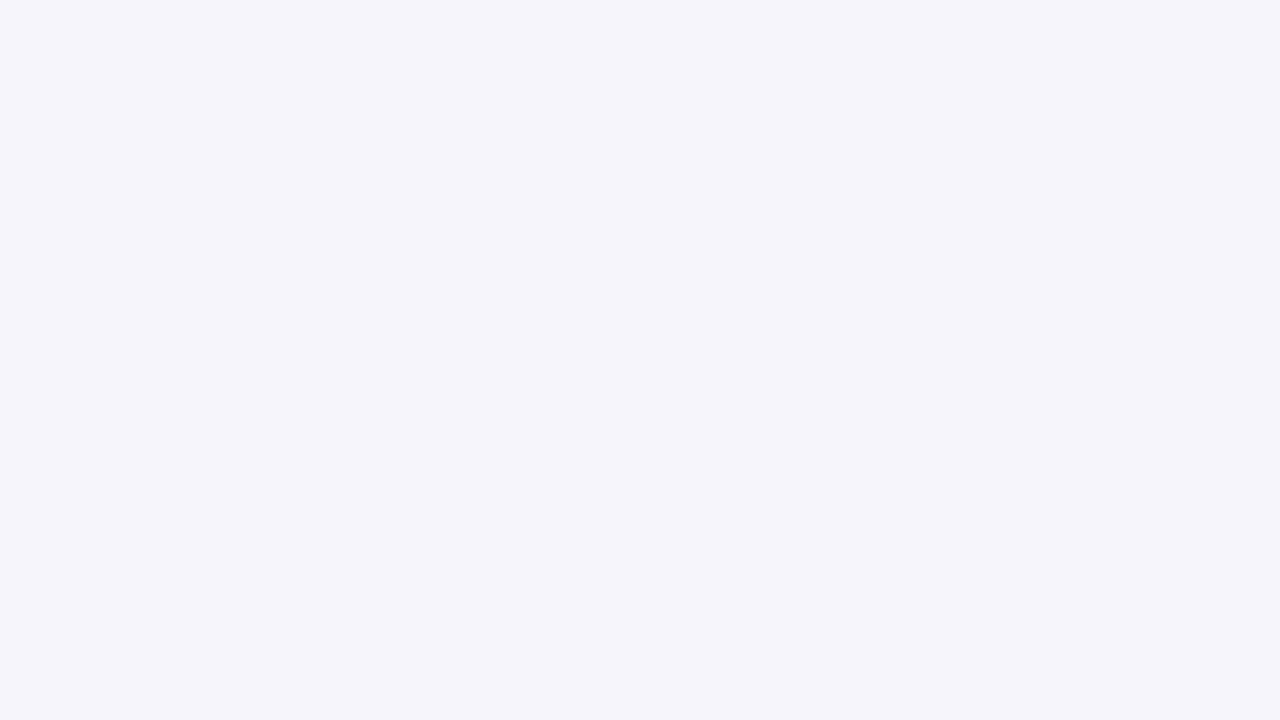

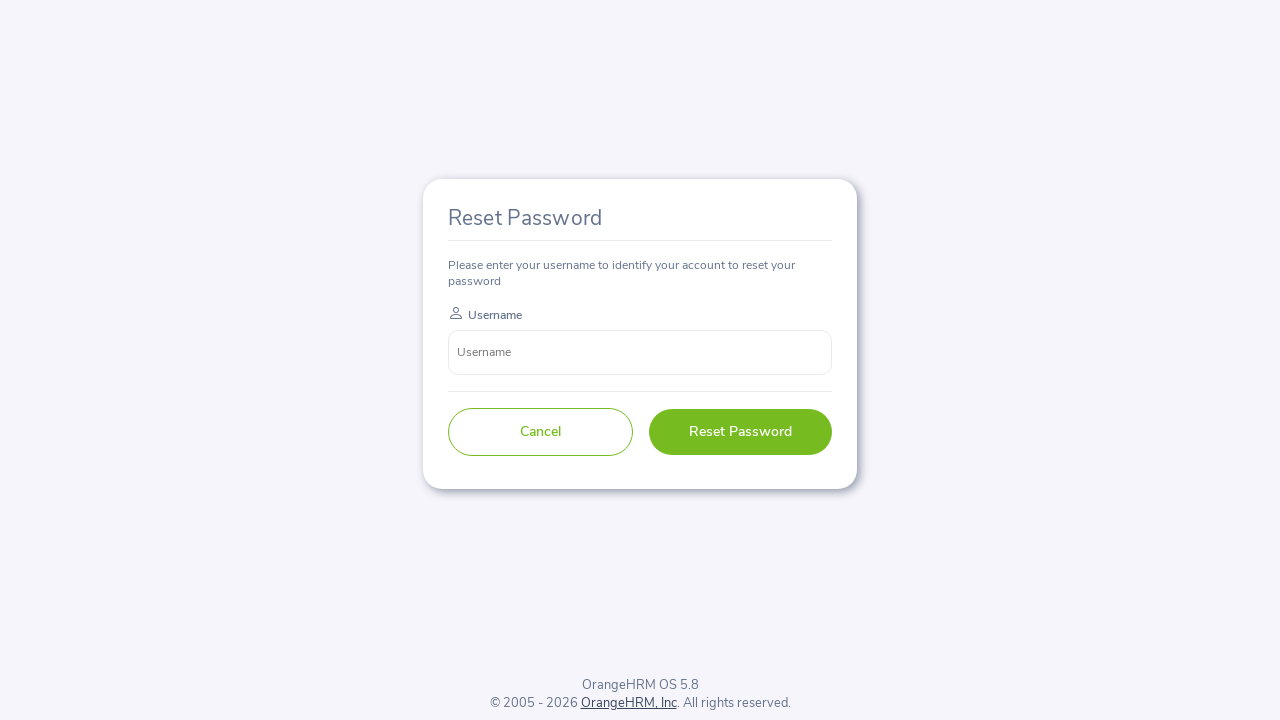